Tests dynamic loading with static wait for Hello World message

Starting URL: http://the-internet.herokuapp.com/dynamic_loading/2

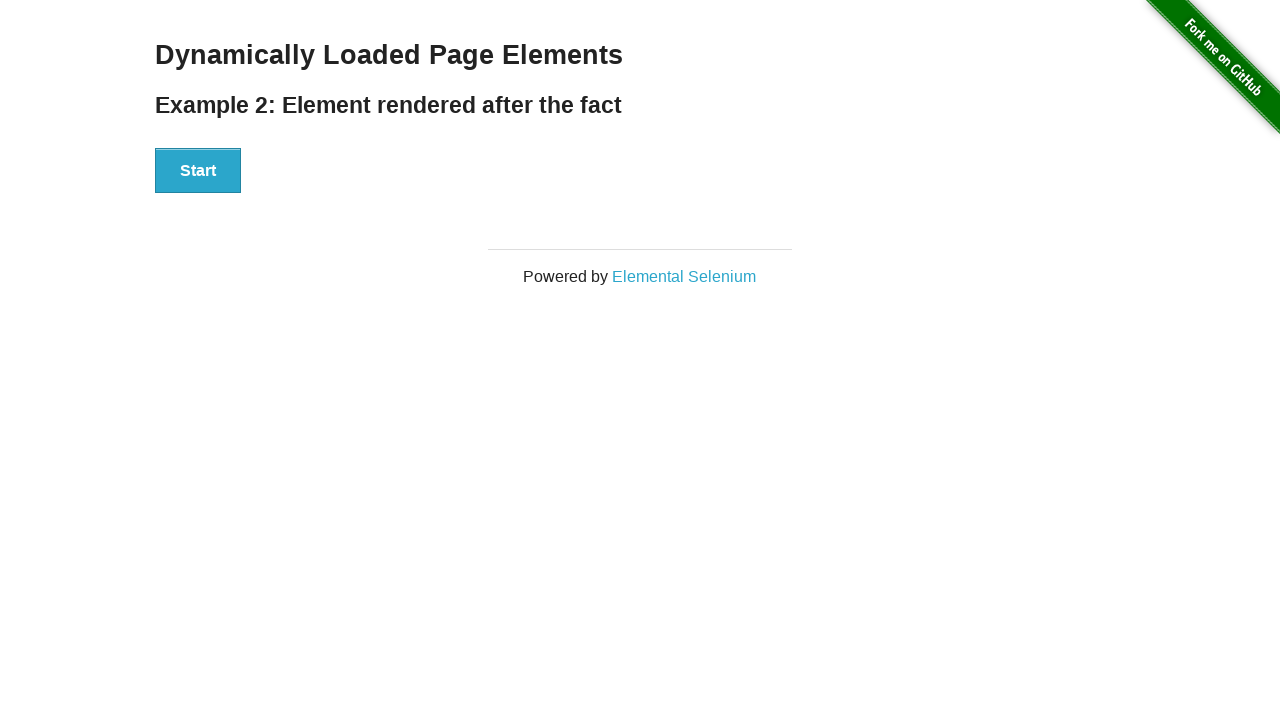

Clicked start button to initiate dynamic loading at (198, 171) on xpath=//div[@id='start']//button
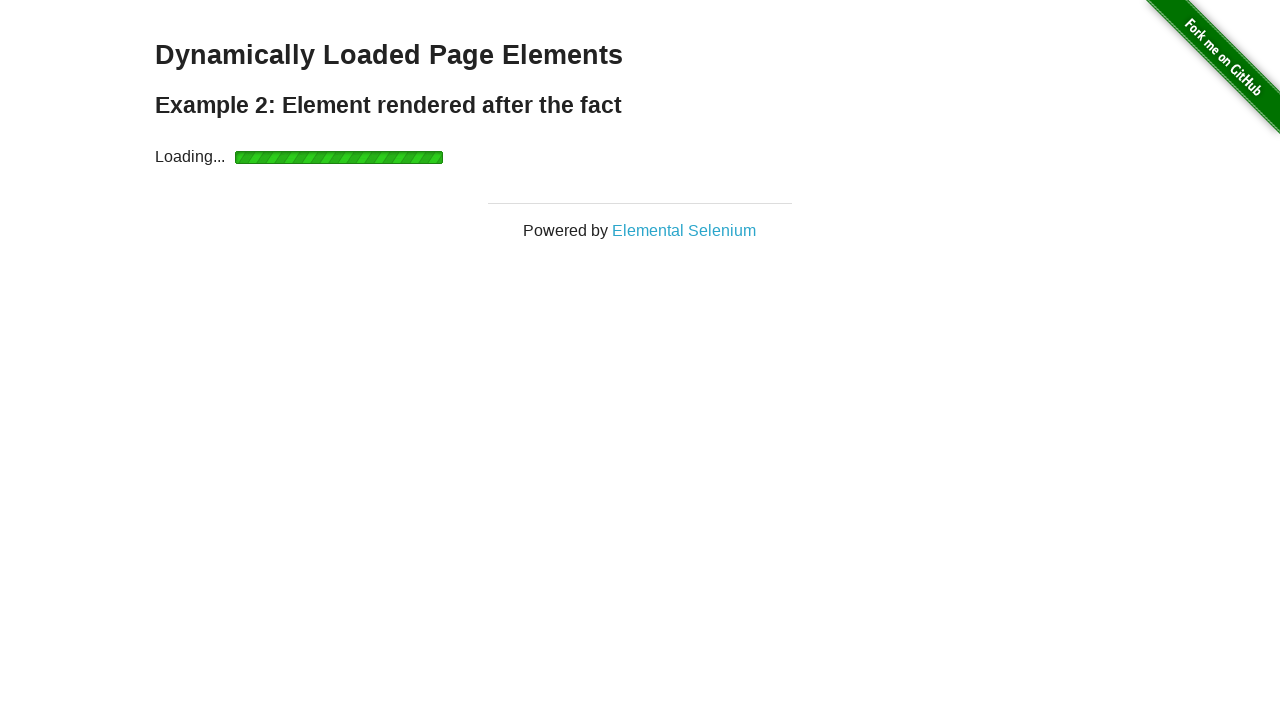

Waited for and verified 'Hello World!' message appeared after static wait
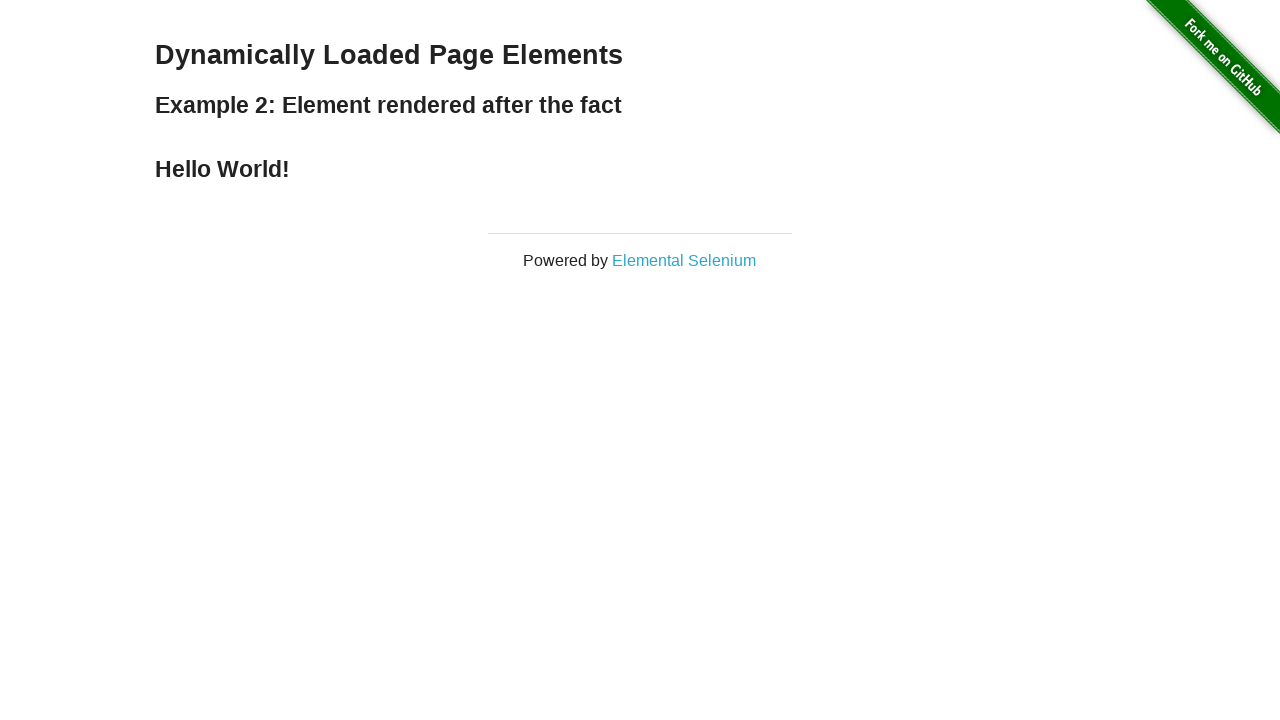

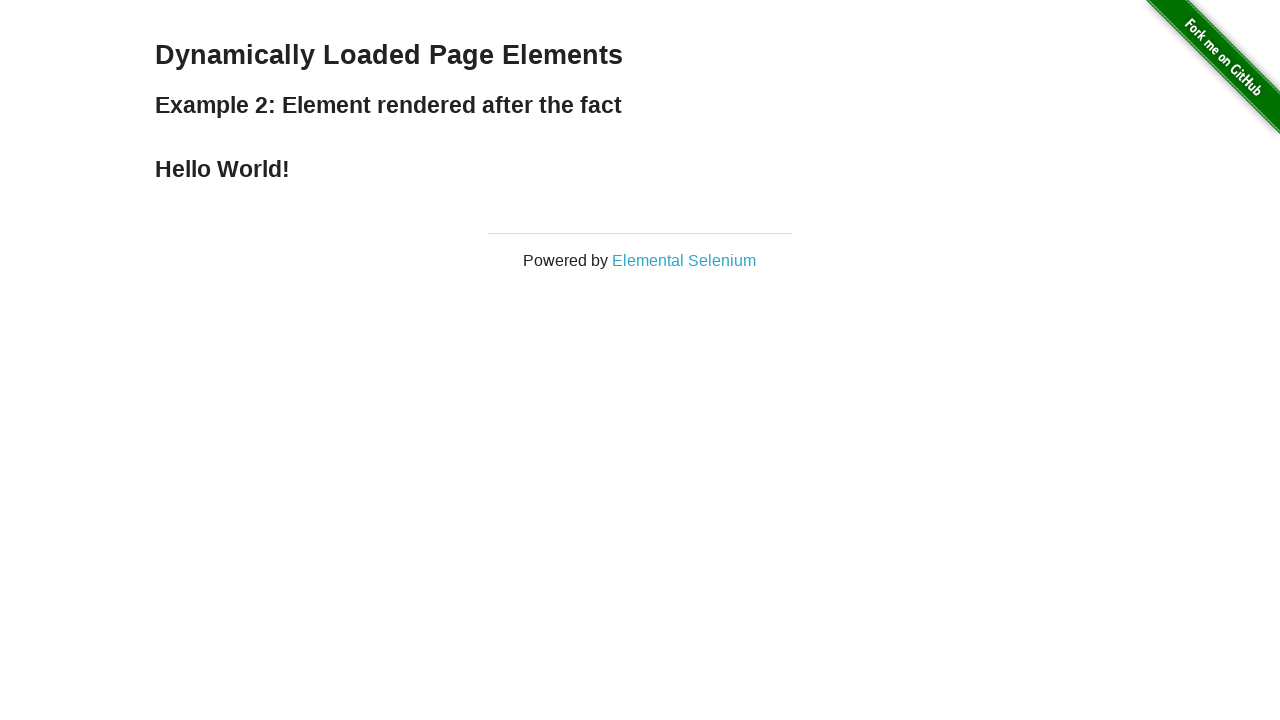